Tests dynamic content loading by clicking a Start button and waiting for a "Hello World!" message to become visible

Starting URL: https://the-internet.herokuapp.com/dynamic_loading/1

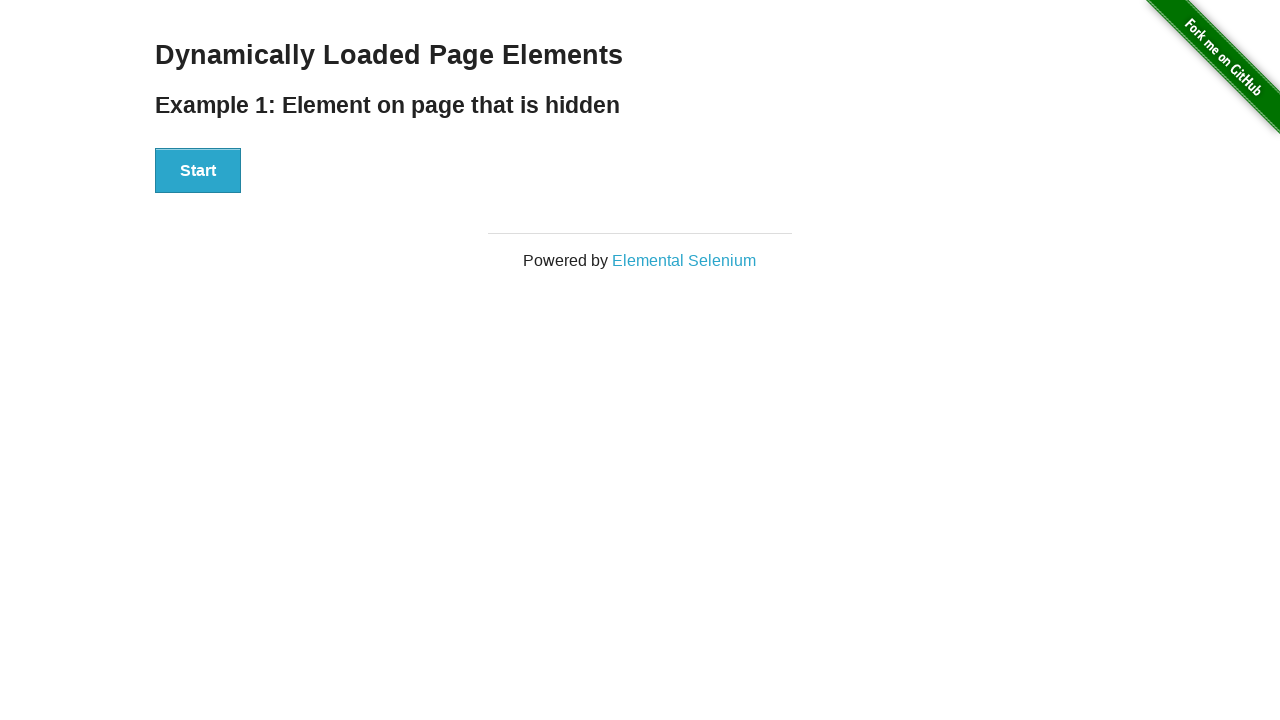

Clicked Start button to trigger dynamic content loading at (198, 171) on xpath=//button[text()='Start']
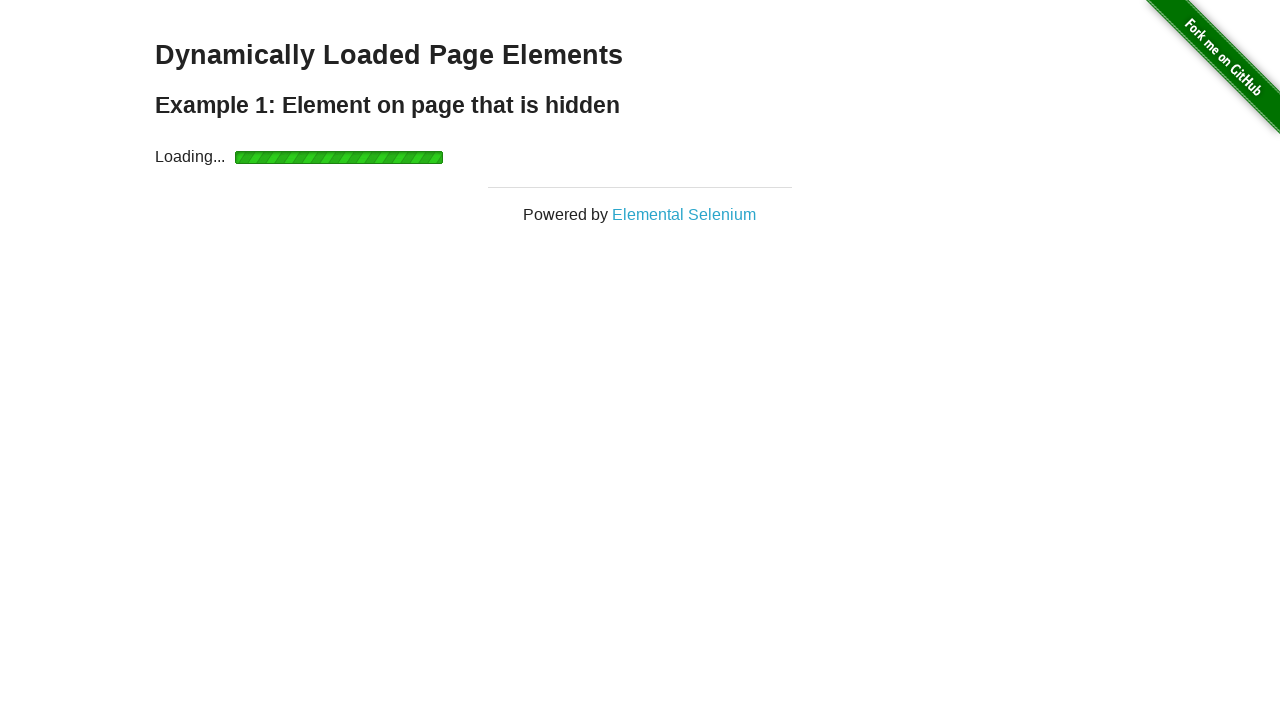

Hello World! message became visible after waiting
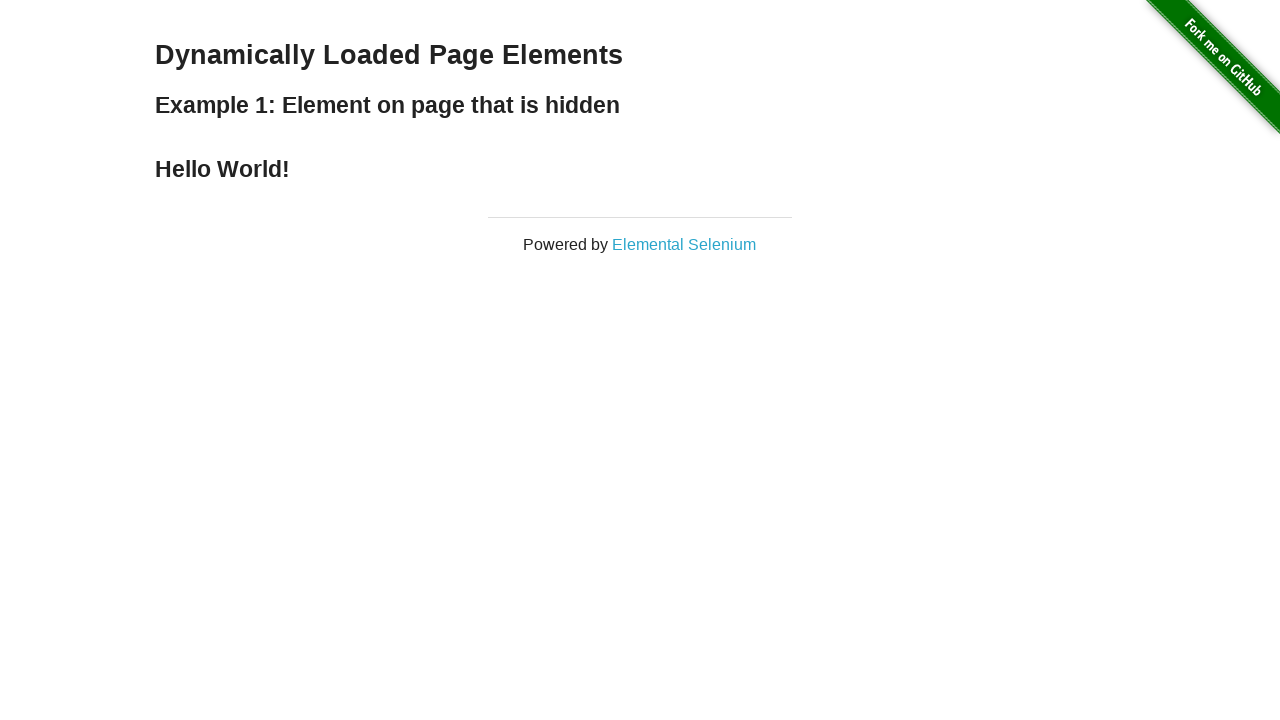

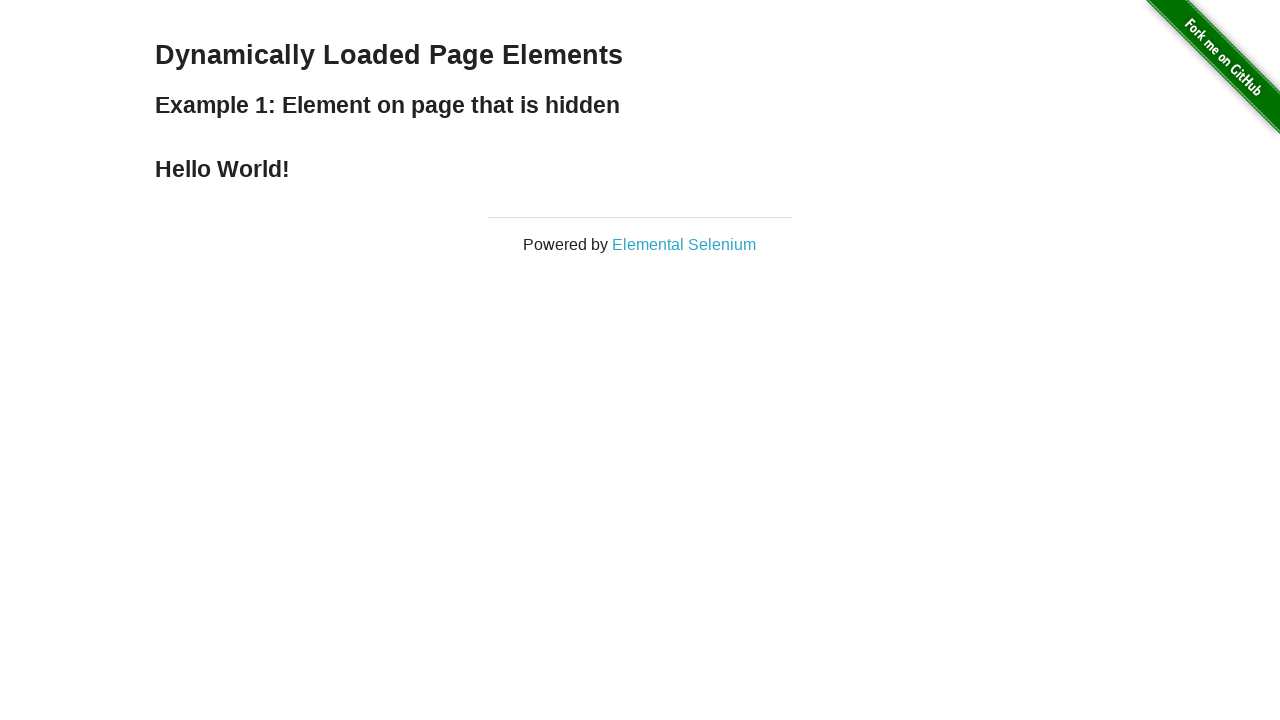